Tests that the Plato website loads correctly and verifies that clicking the GitHub icon link navigates to GitHub

Starting URL: http://plato.yoavram.com

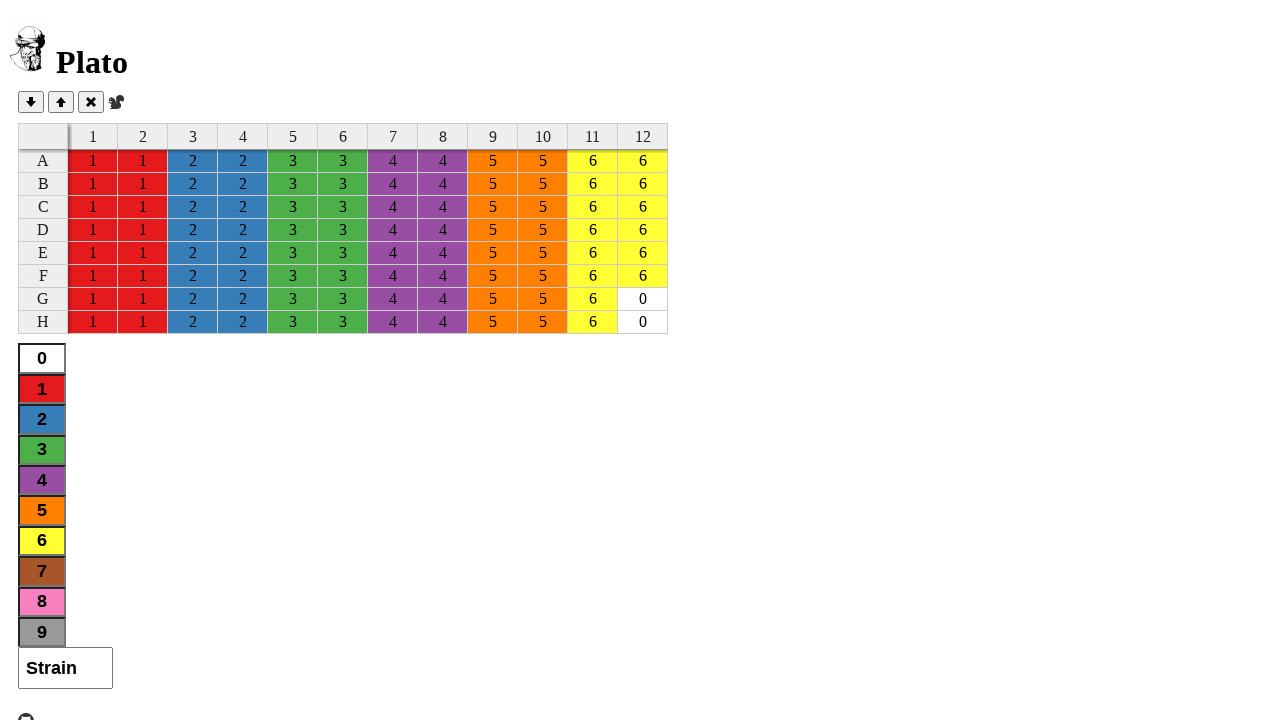

Verified page title contains 'Plato'
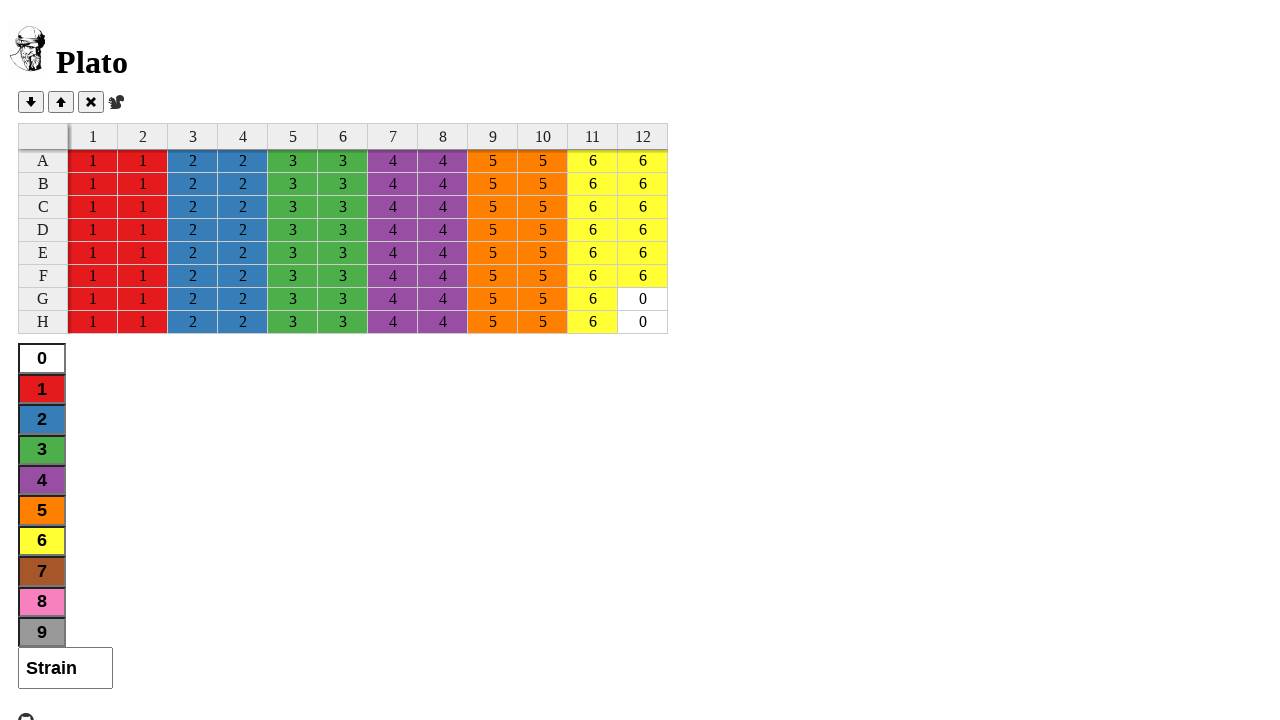

Clicked GitHub icon link at (26, 712) on .octicon-mark-github
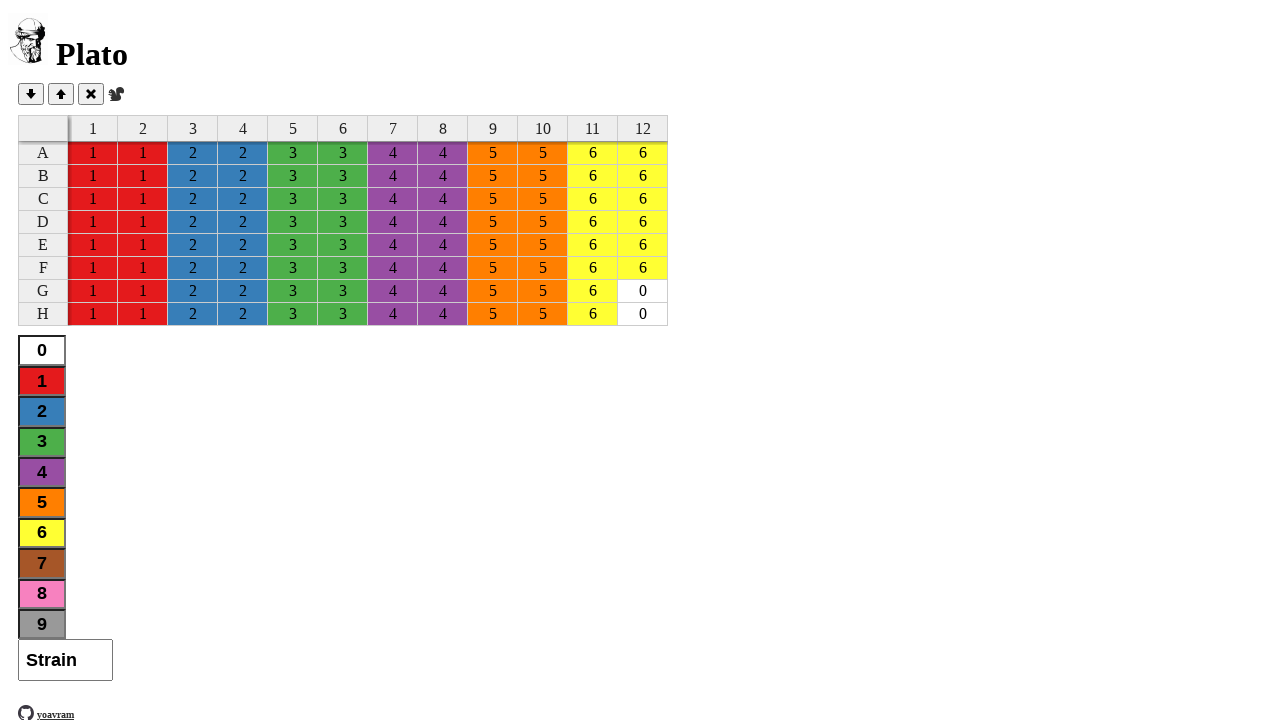

Waited for page to load after GitHub link click
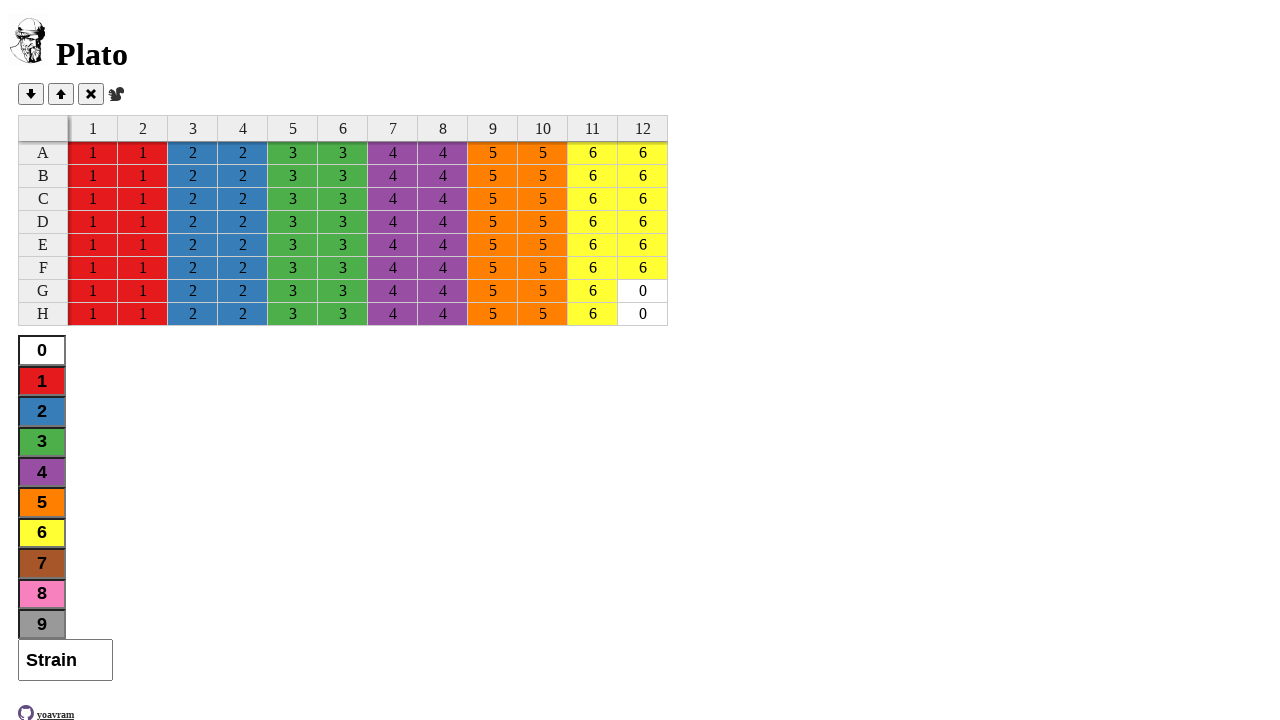

Verified navigation to GitHub by checking page content contains 'github.com'
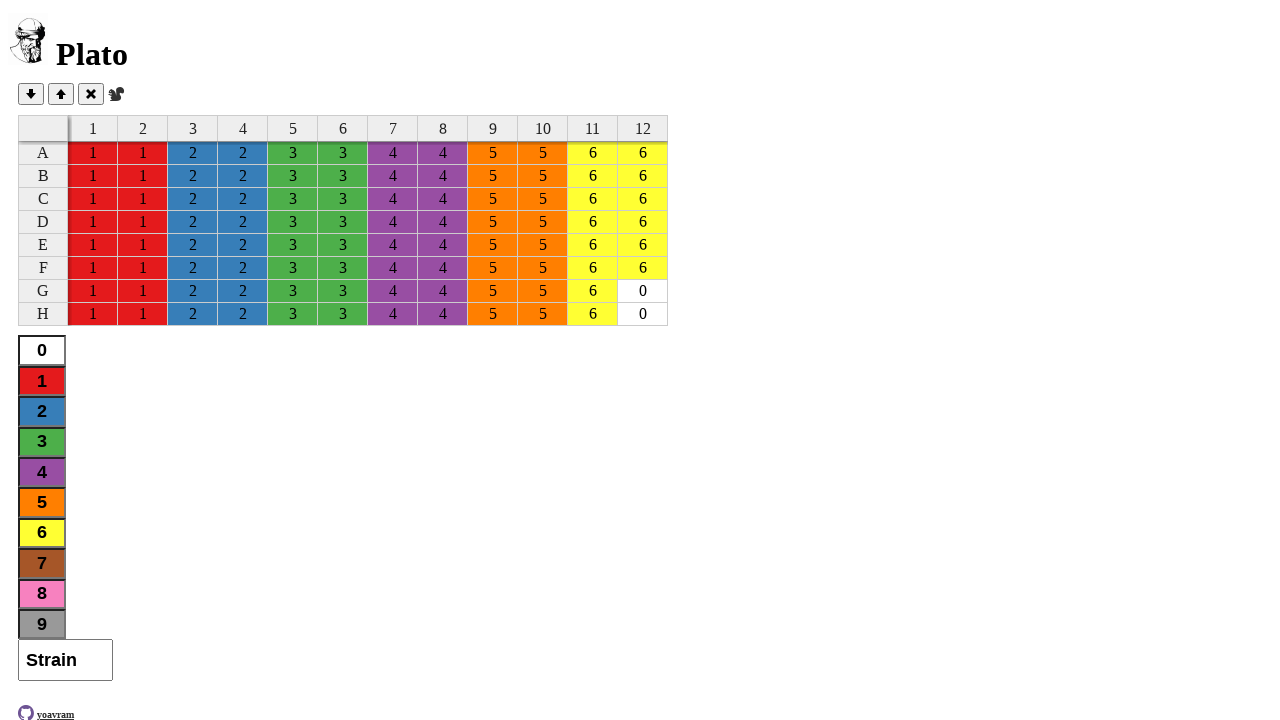

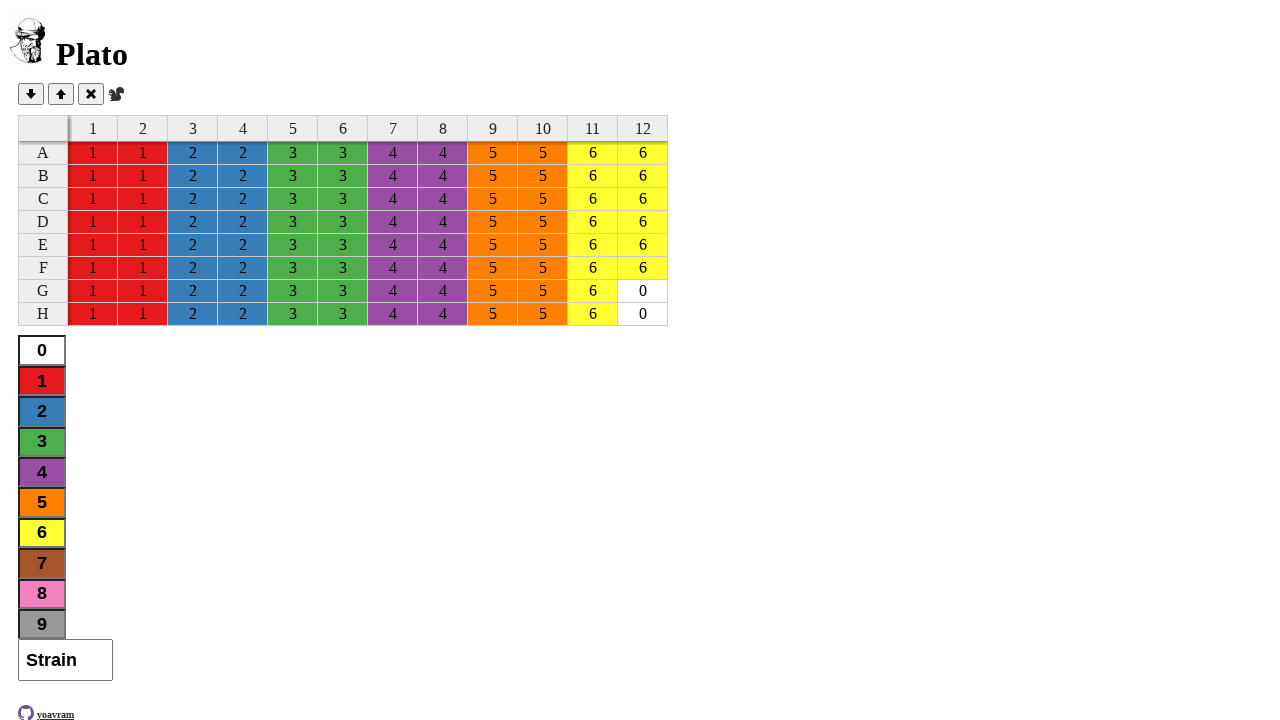